Navigates to a page with loading images, waits for all images to load, and verifies the third image is present

Starting URL: https://bonigarcia.dev/selenium-webdriver-java/loading-images.html

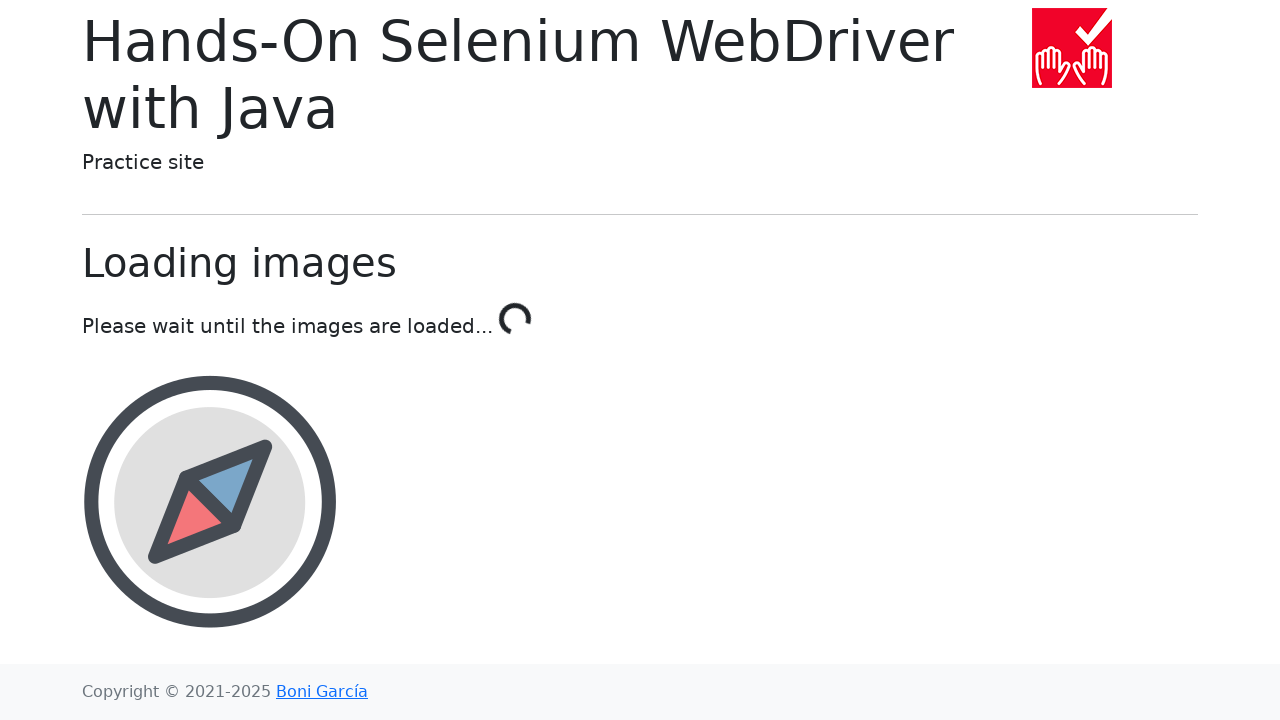

Navigated to loading images page
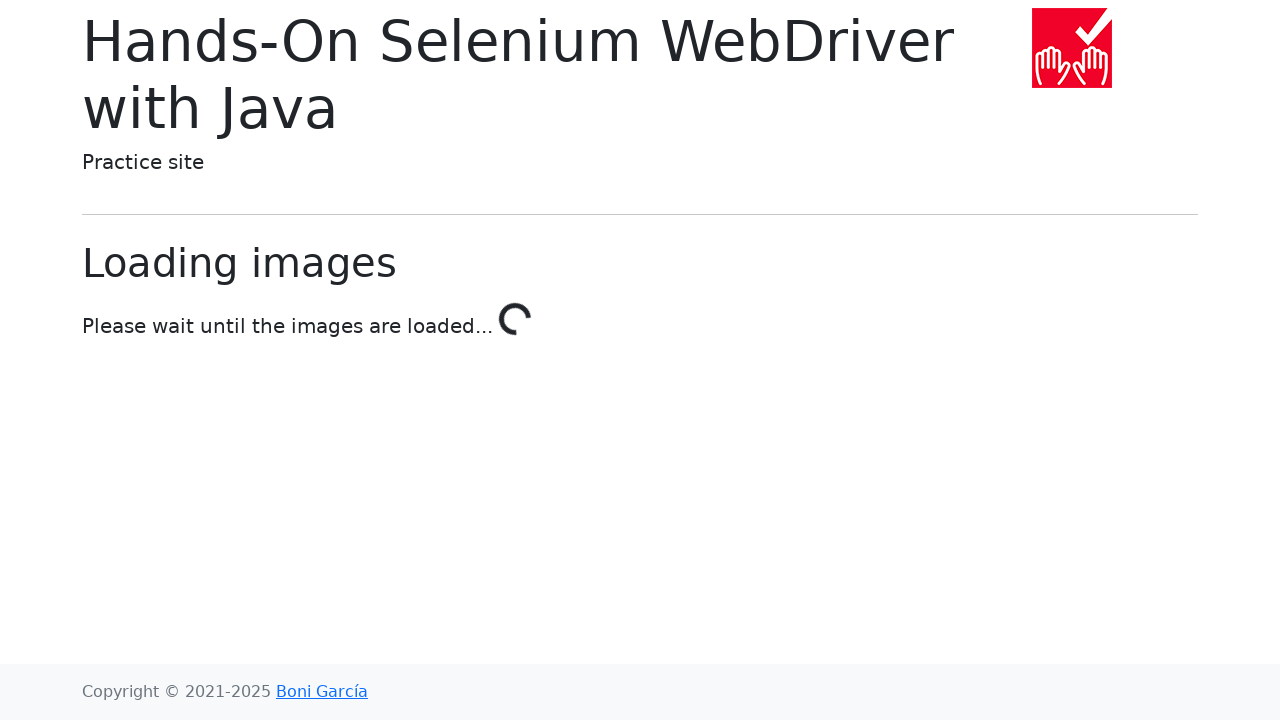

All images finished loading - status text shows 'Done!'
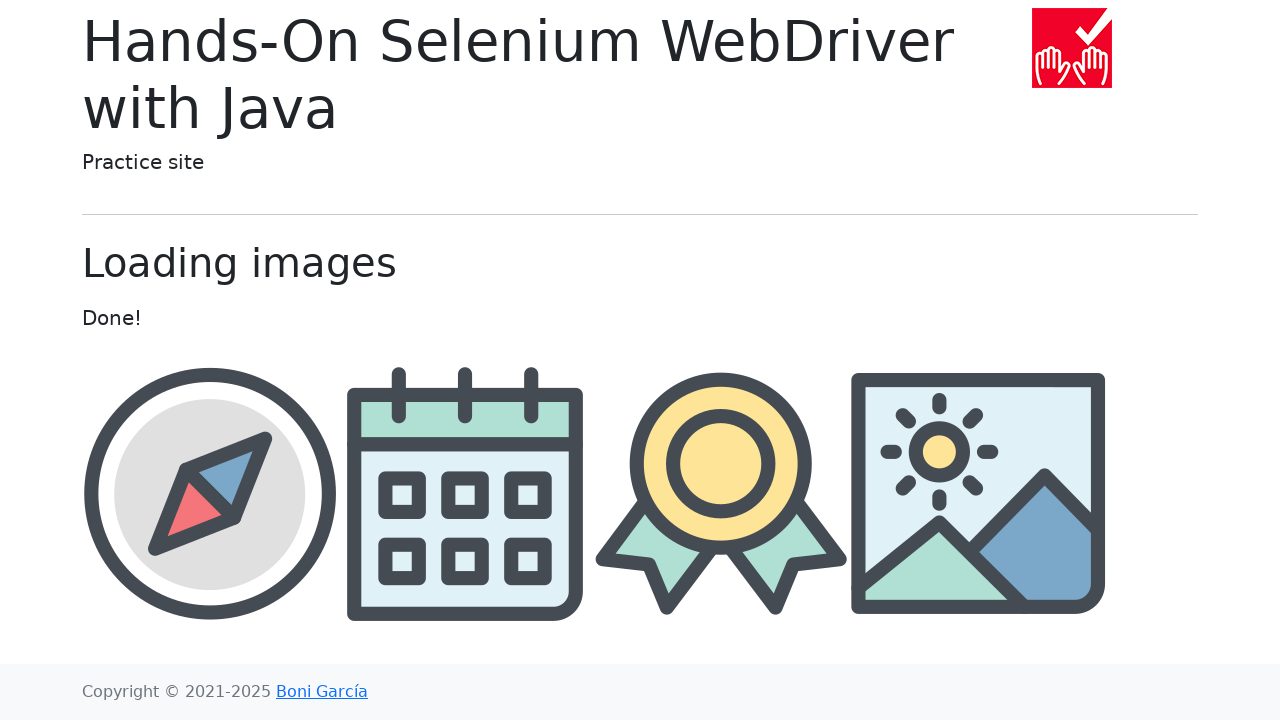

Located the third image element
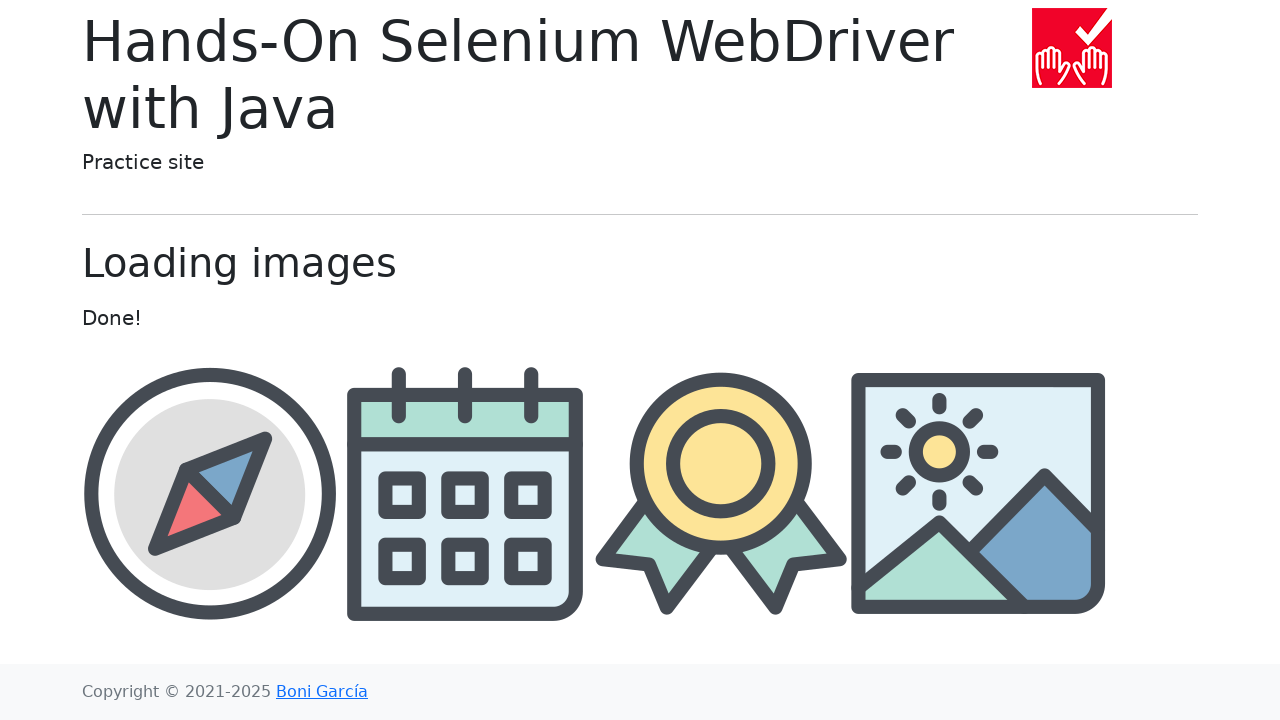

Retrieved src attribute from third image
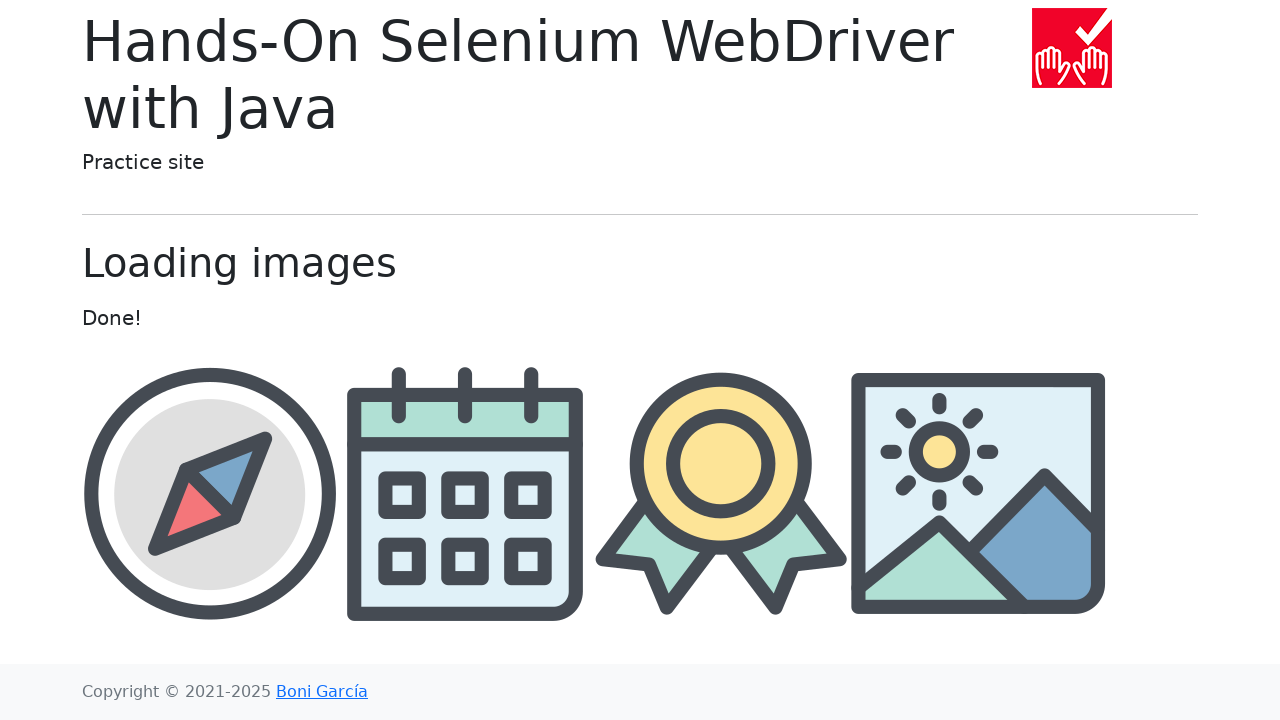

Verified third image has a valid src attribute
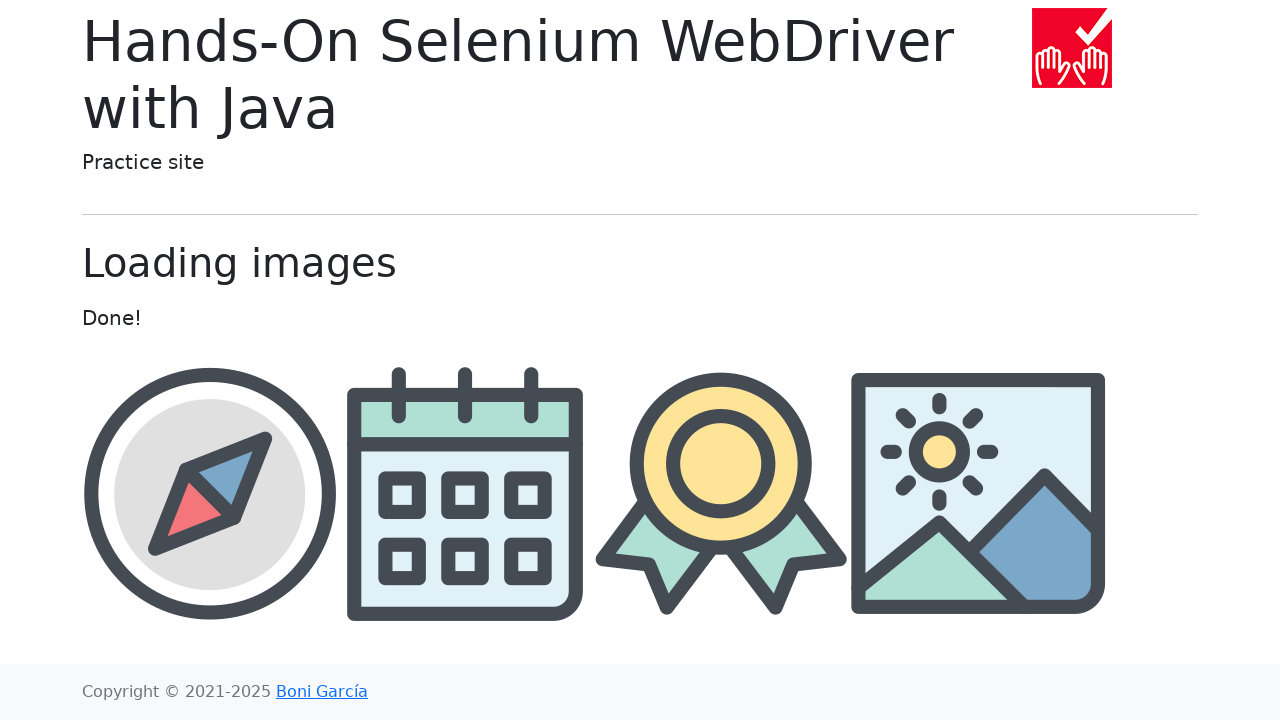

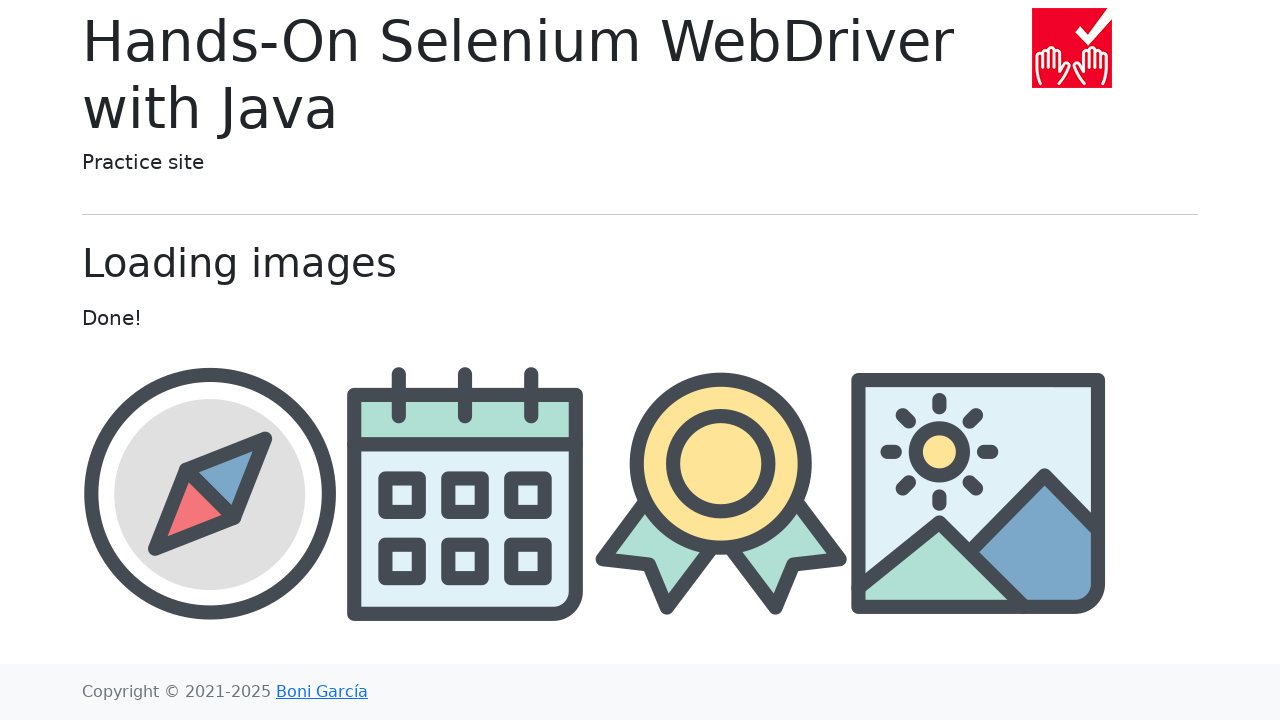